Fills out a practice form by entering first name and last name fields

Starting URL: https://demoqa.com/automation-practice-form

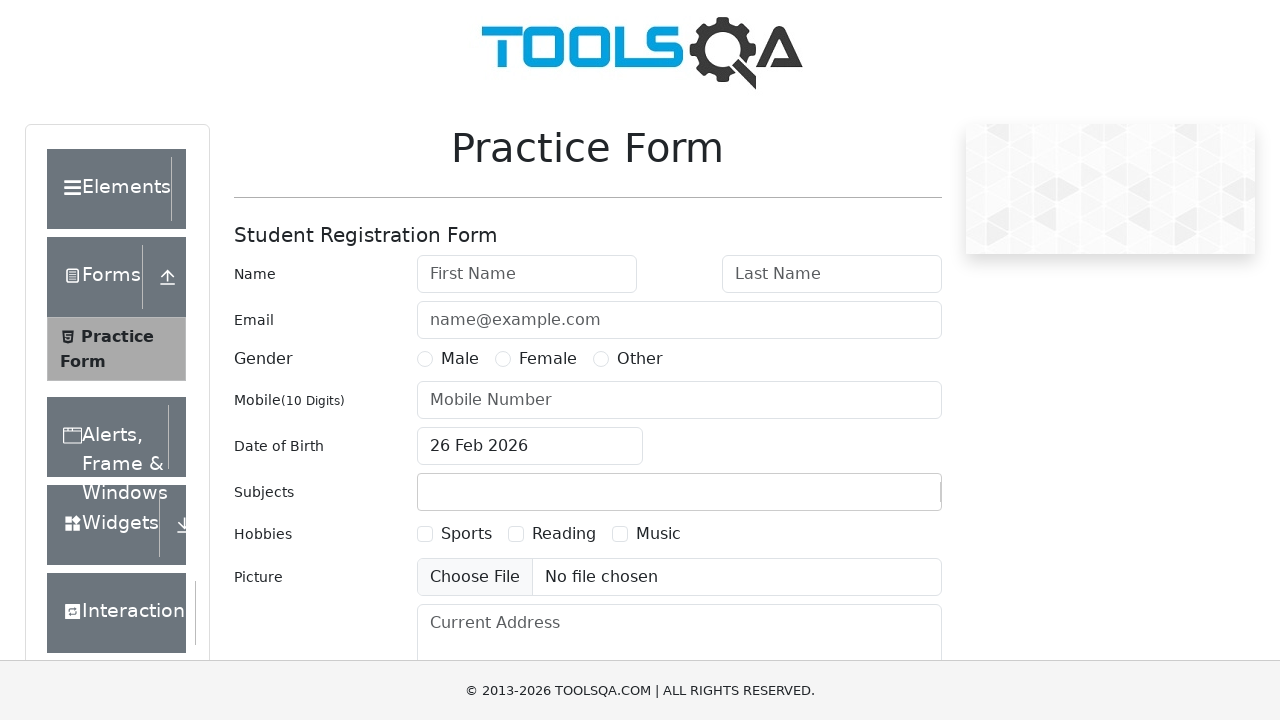

Filled first name field with 'John' on input#firstName
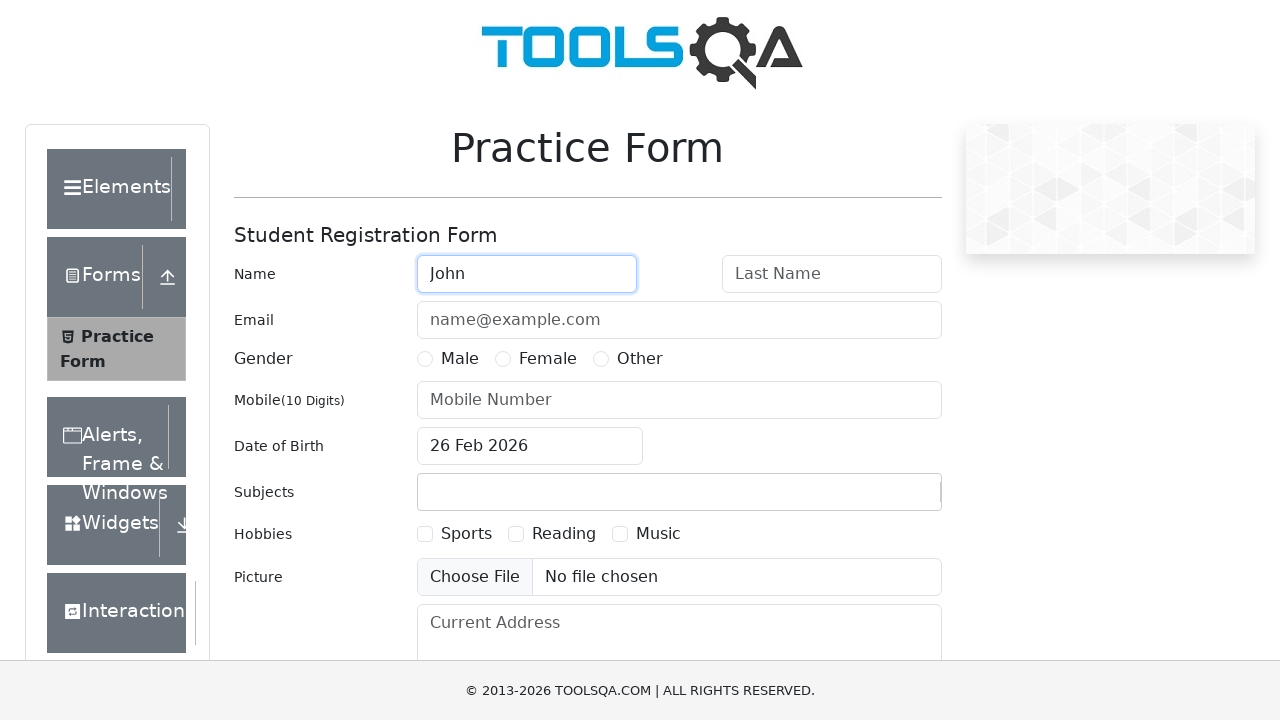

Filled last name field with 'Doe' on input#lastName
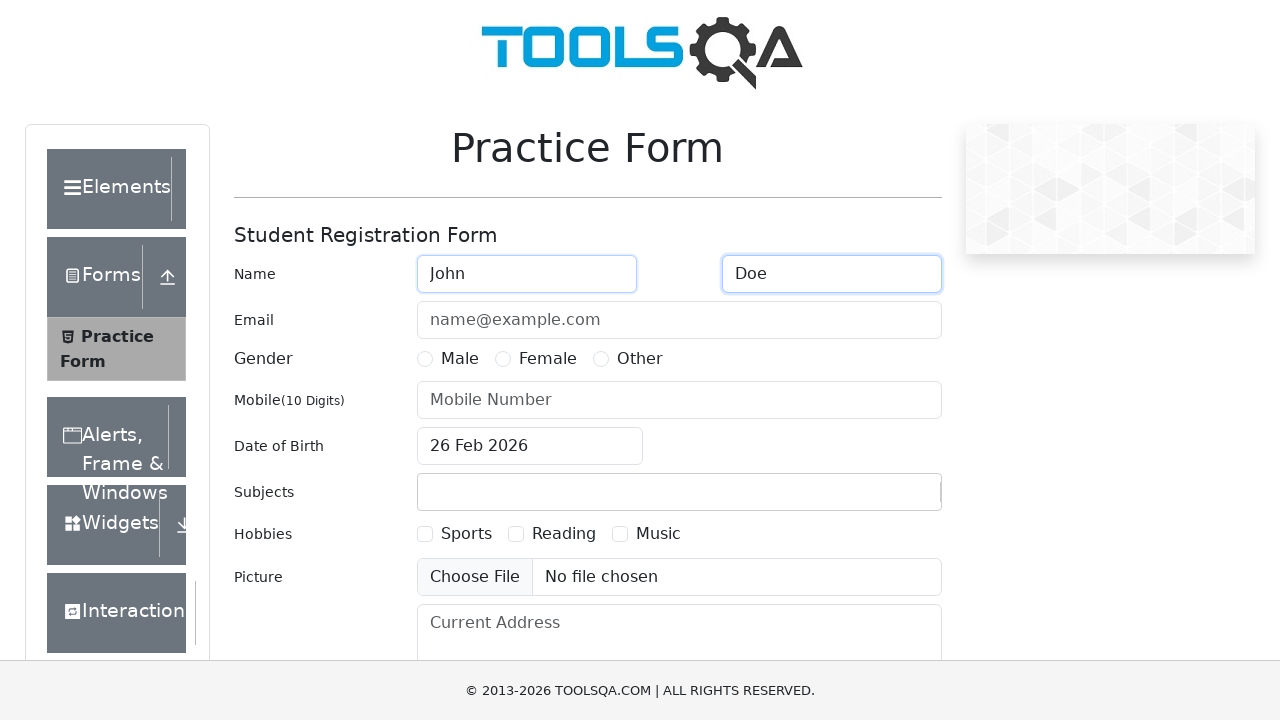

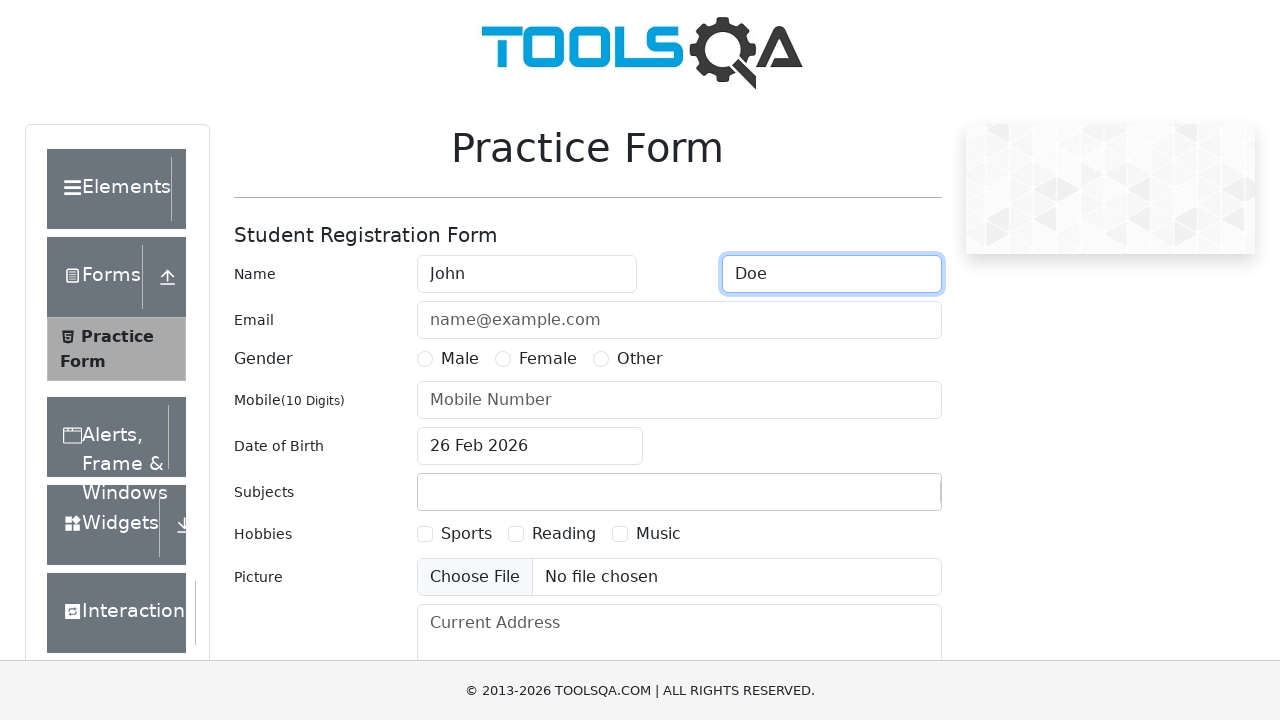